Tests the practice form on DemoQA by filling in first name, last name, email, and selecting a gender option.

Starting URL: https://demoqa.com/automation-practice-form

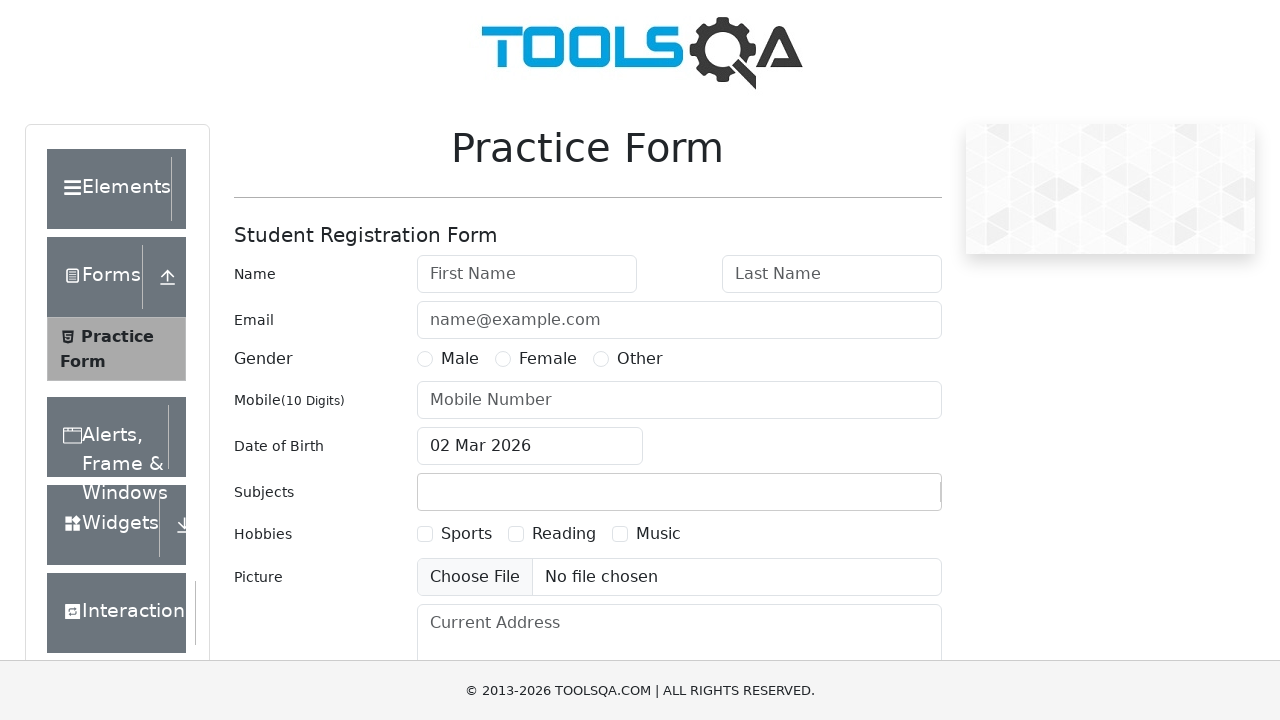

Filled First Name field with 'Piter' on internal:role=textbox[name="First Name"i]
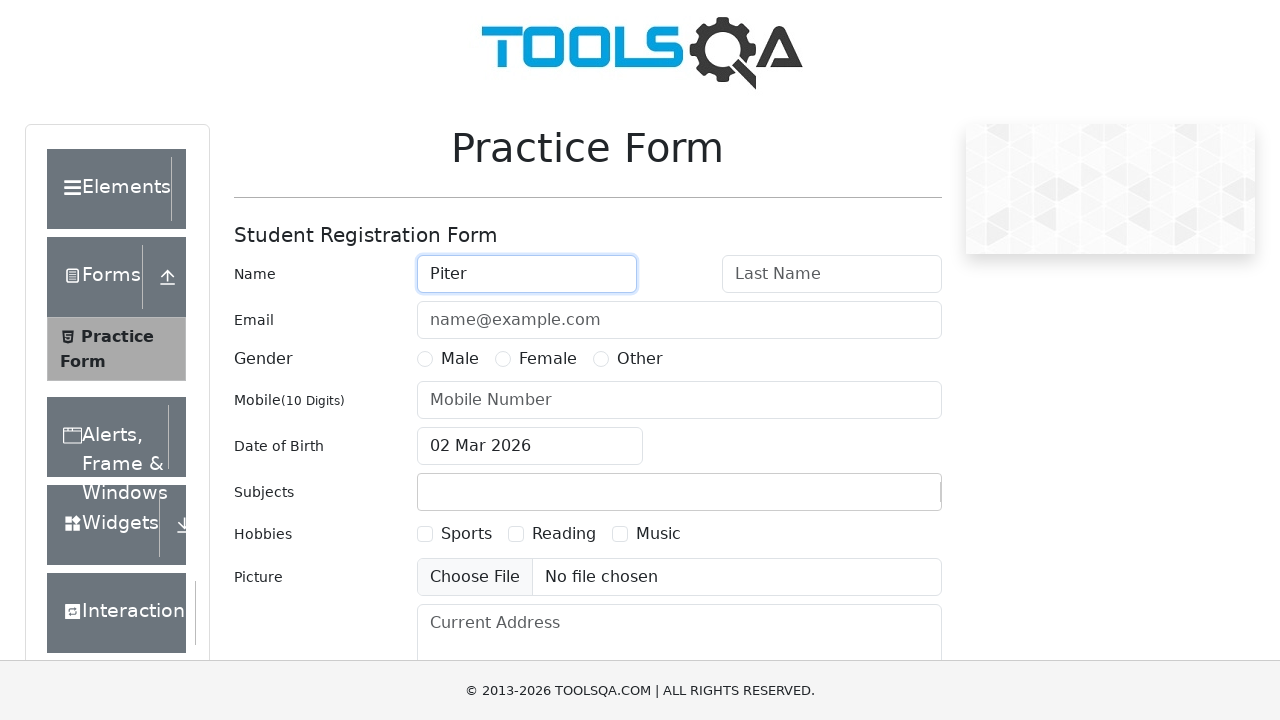

Filled Last Name field with 'Parker' on internal:role=textbox[name="Last Name"i]
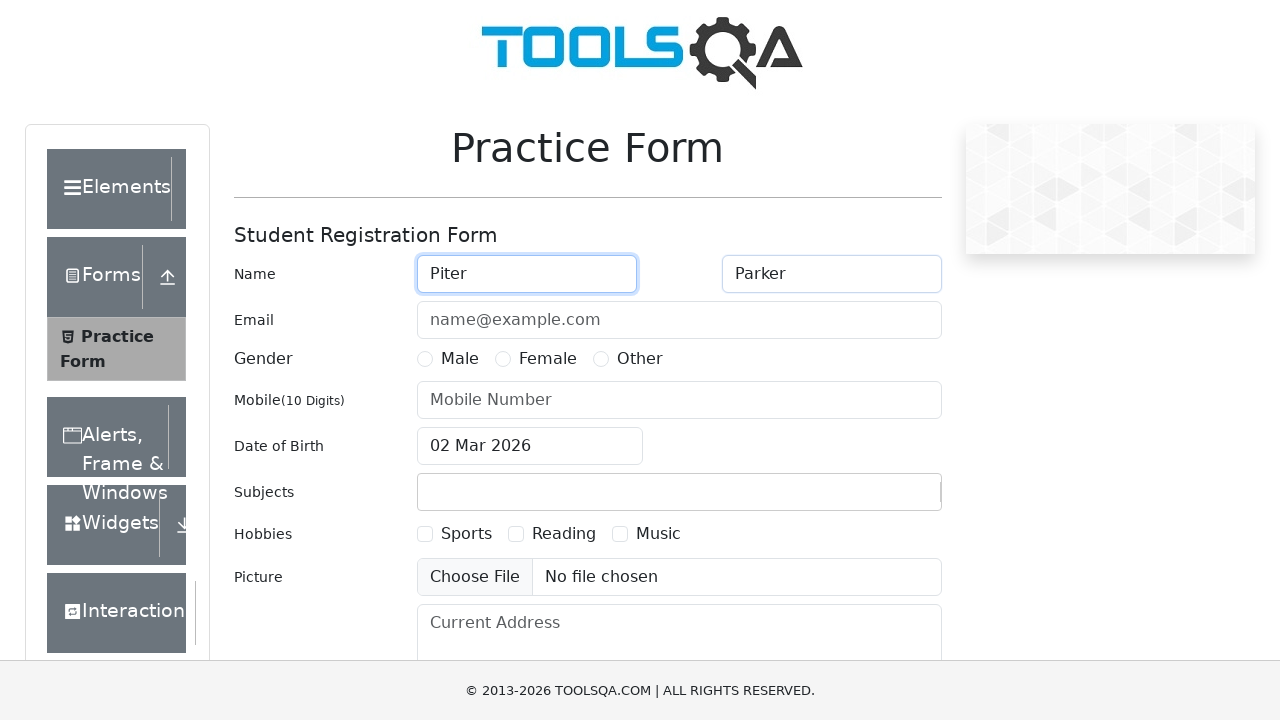

Filled Email field with 'adms23847@mail.com' on internal:role=textbox[name="name@example.com"i]
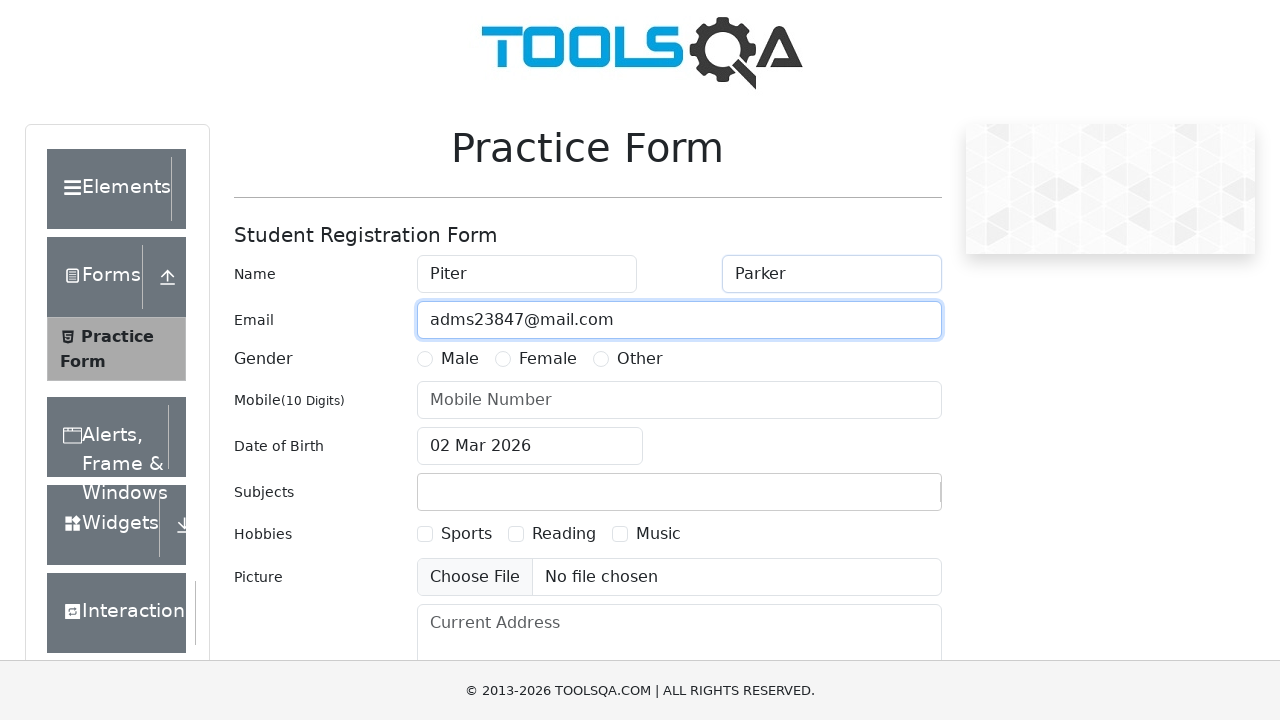

Selected Female gender option at (548, 359) on label[for="gender-radio-2"]
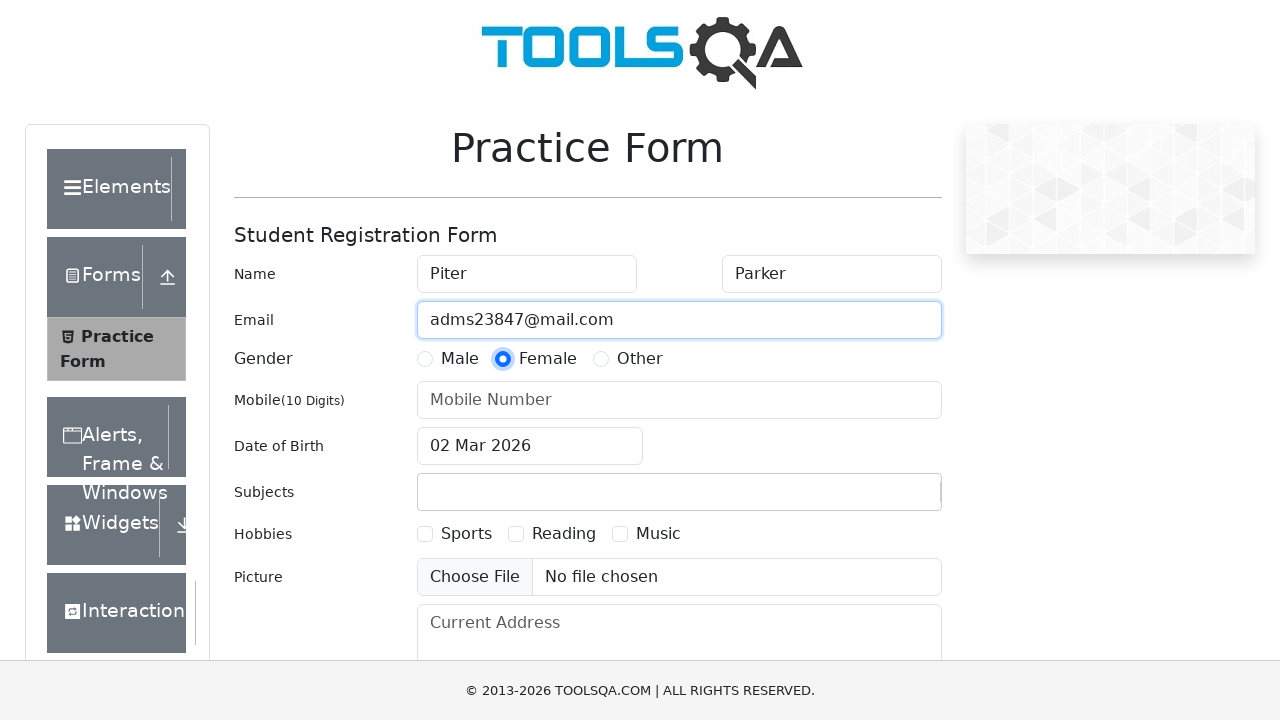

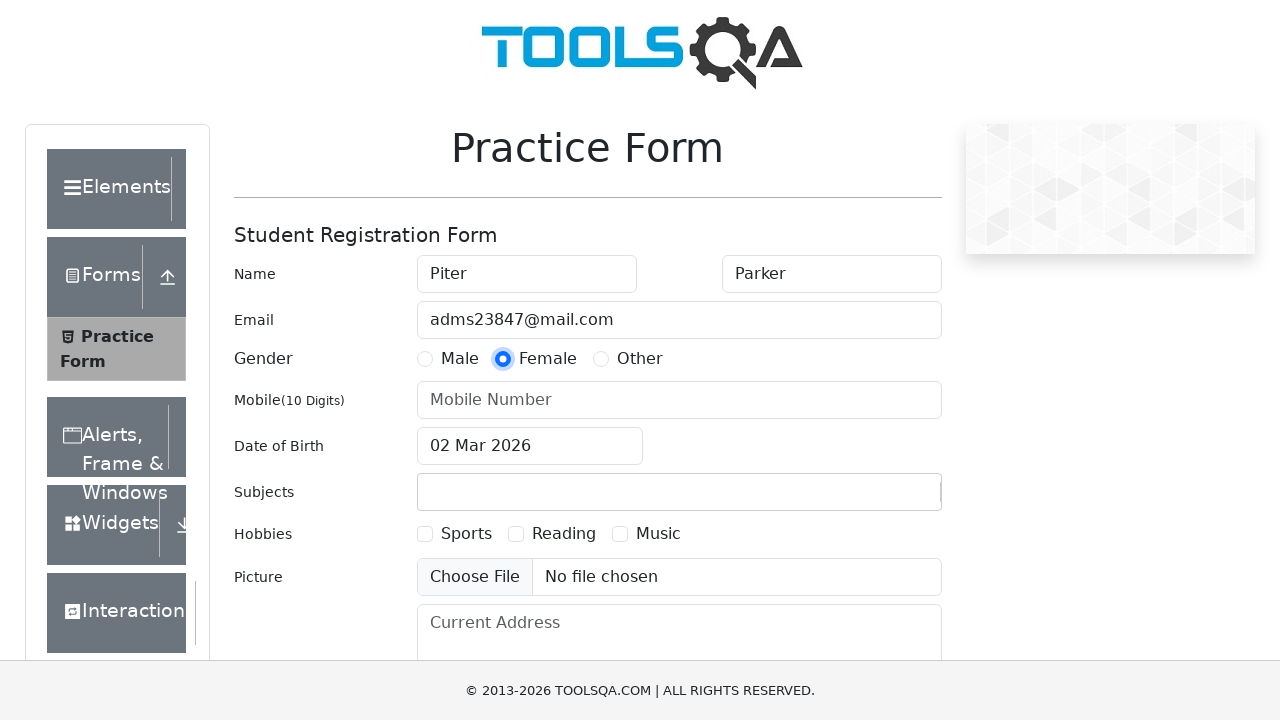